Navigates to the DemoQA website and captures a full page screenshot

Starting URL: https://demoqa.com/

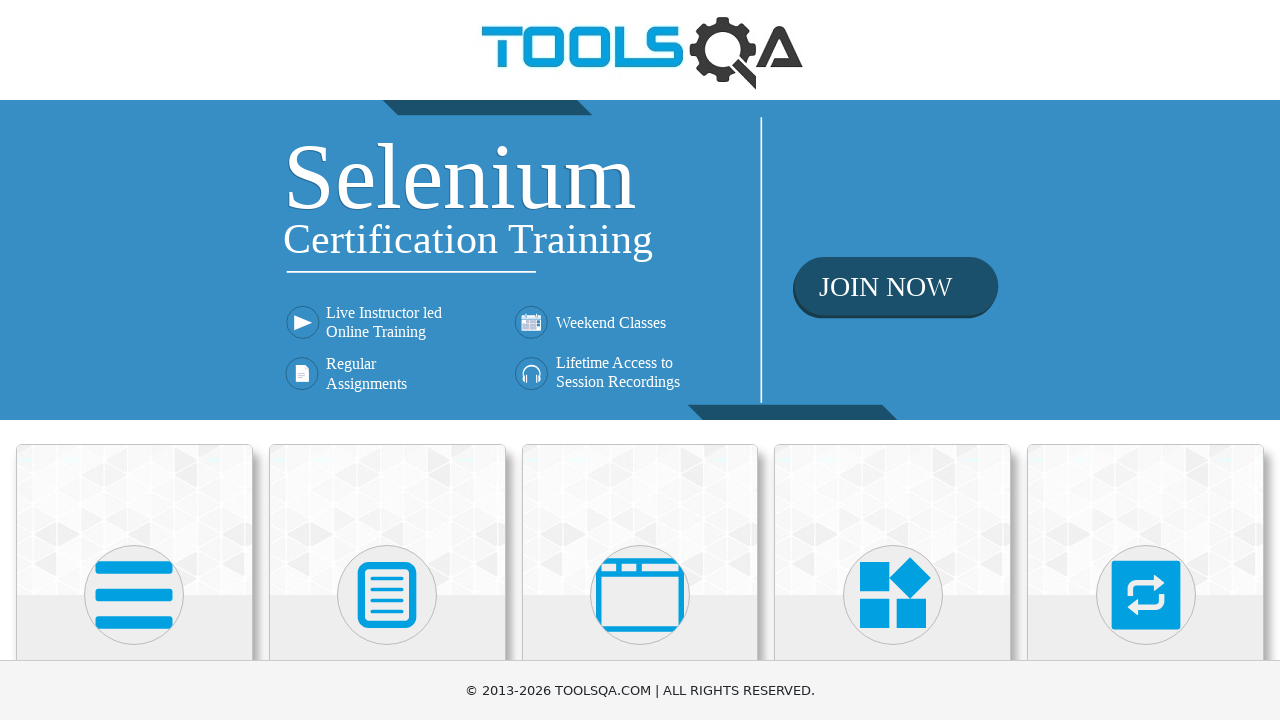

Navigated to DemoQA website
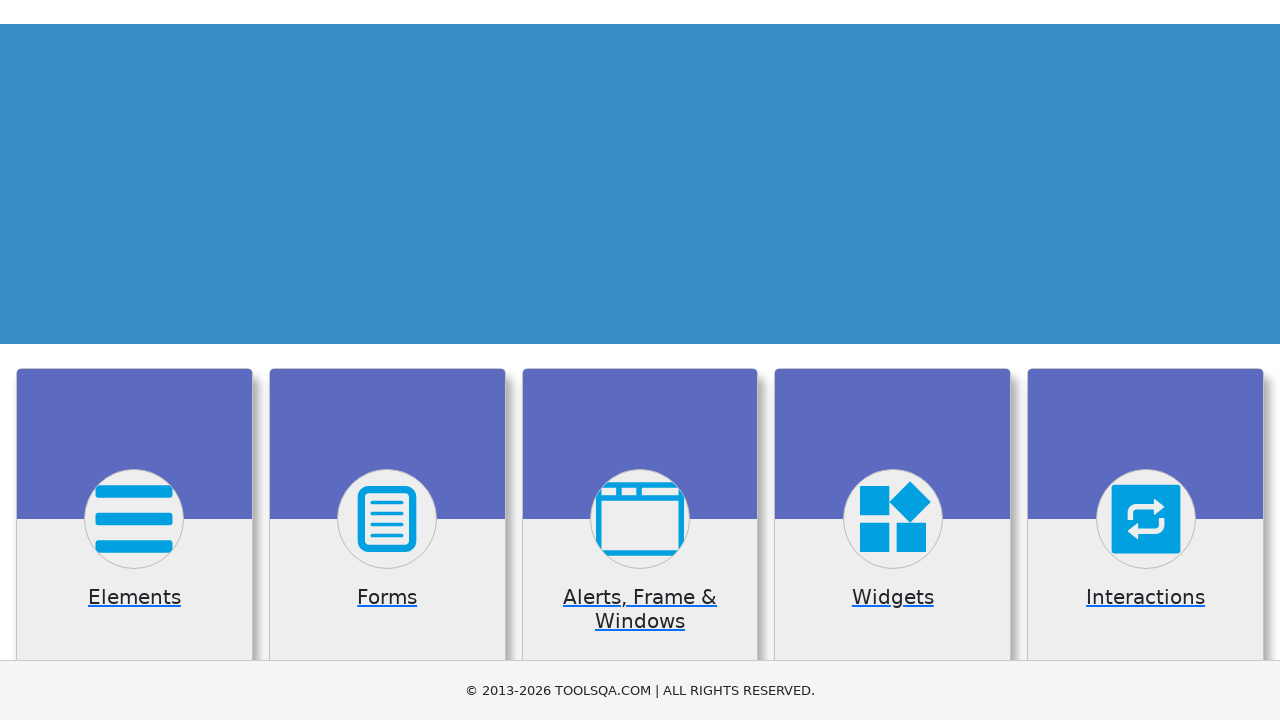

Waited for page to load completely (networkidle)
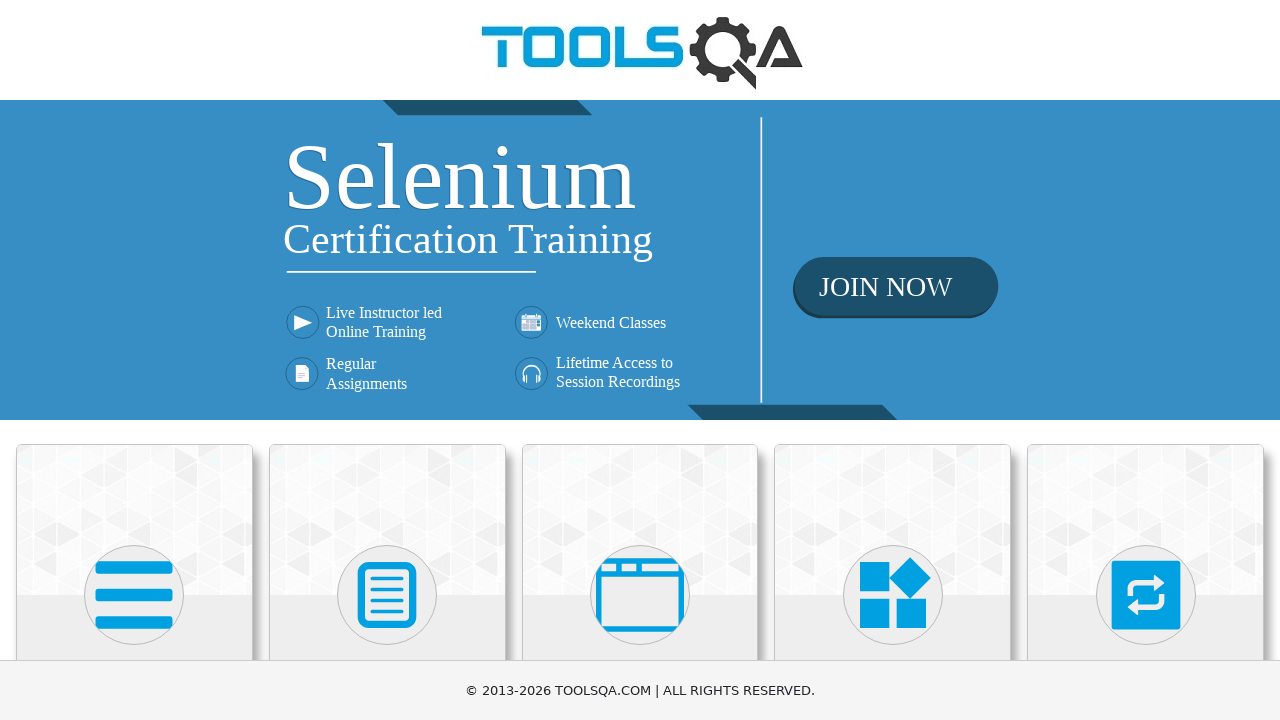

Captured full page screenshot of DemoQA website
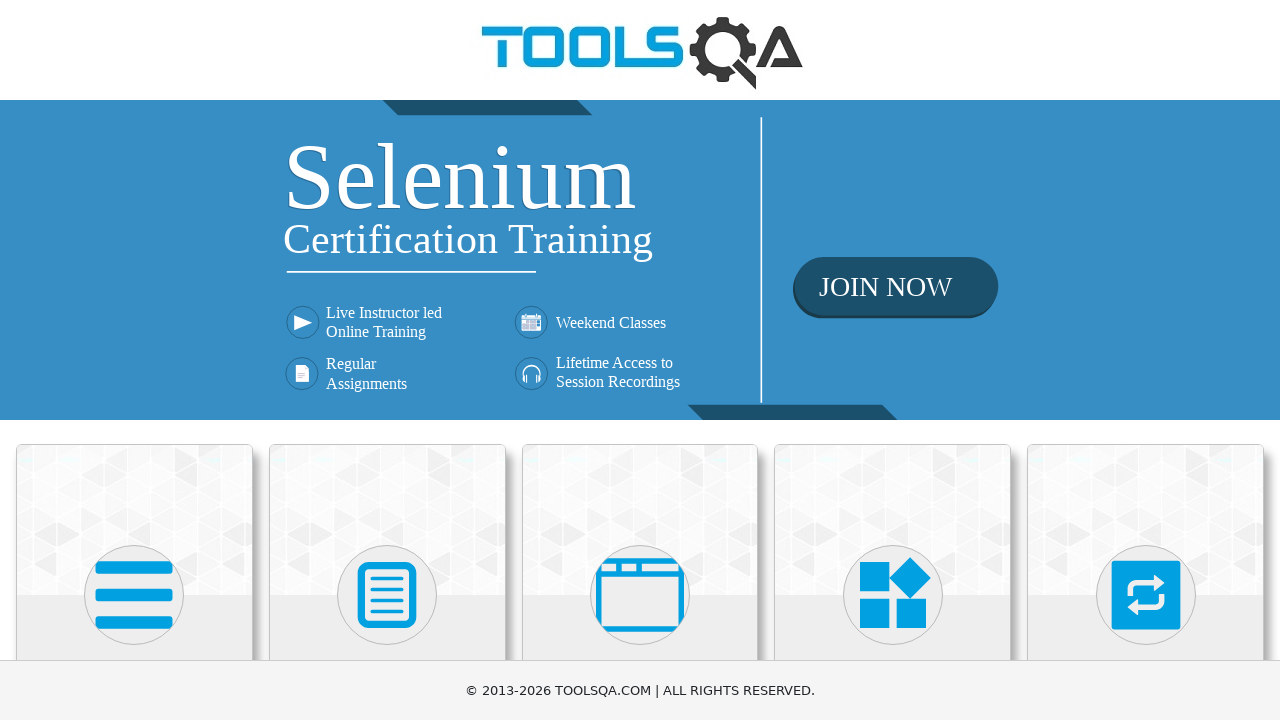

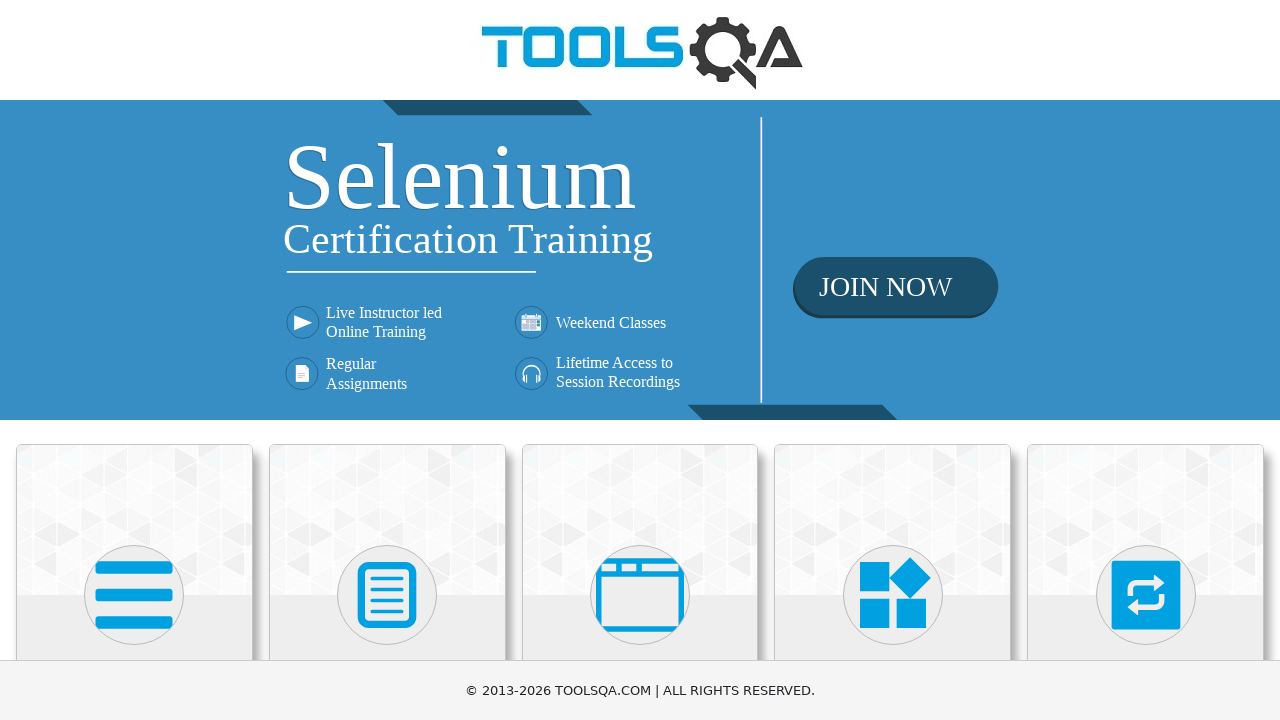